Navigates to an Angular demo application and clicks on the library navigation button to access the library section.

Starting URL: https://rahulshettyacademy.com/angularAppdemo/

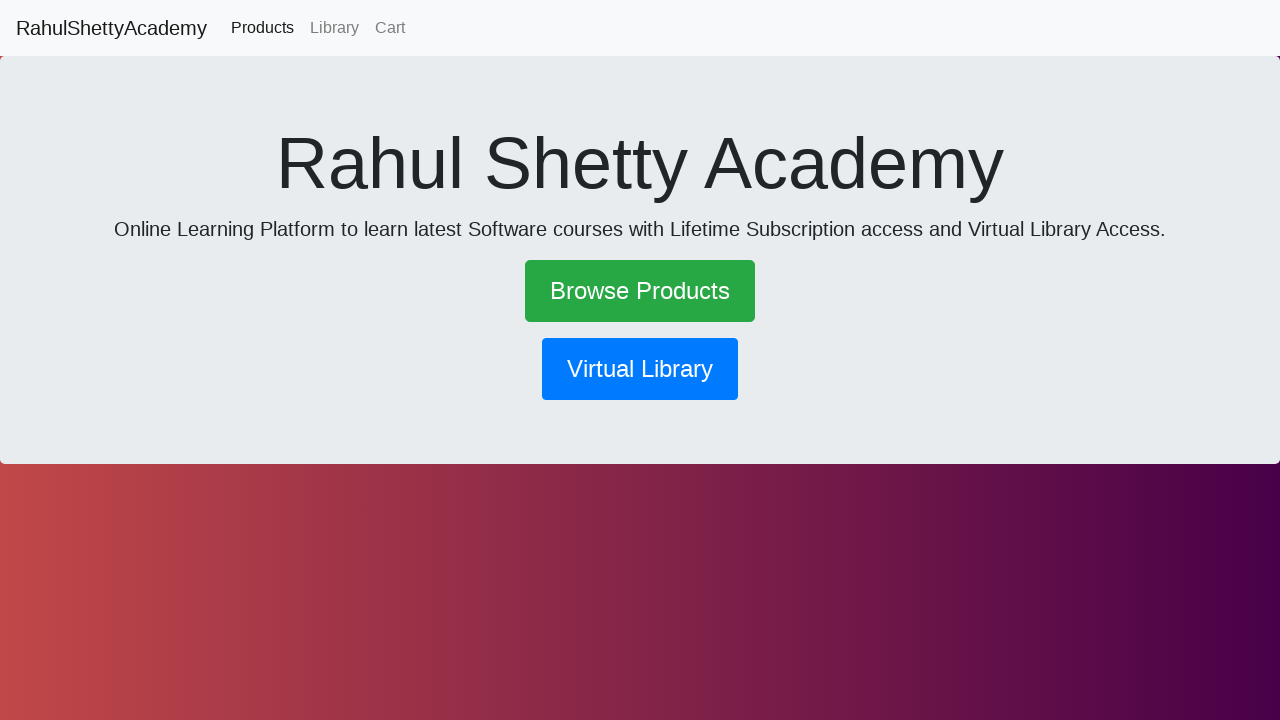

Clicked on library navigation button at (640, 369) on button[routerlink*='library']
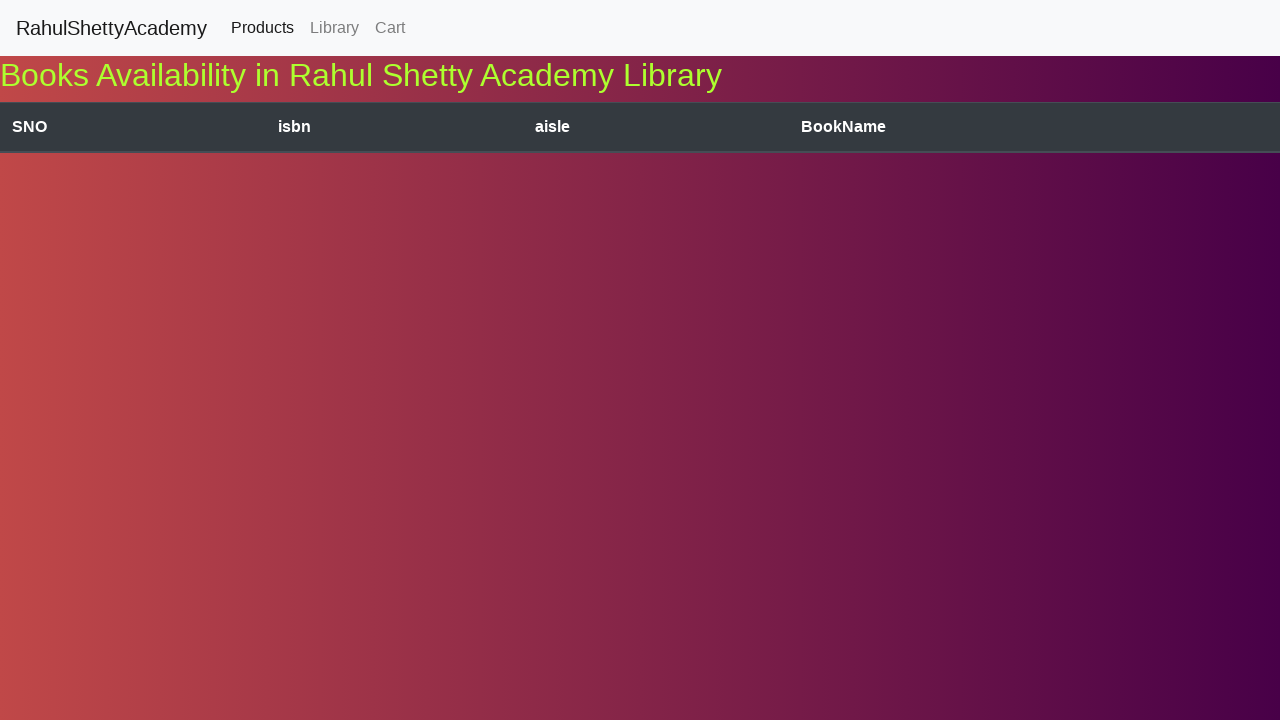

Waited for navigation to complete and network to become idle
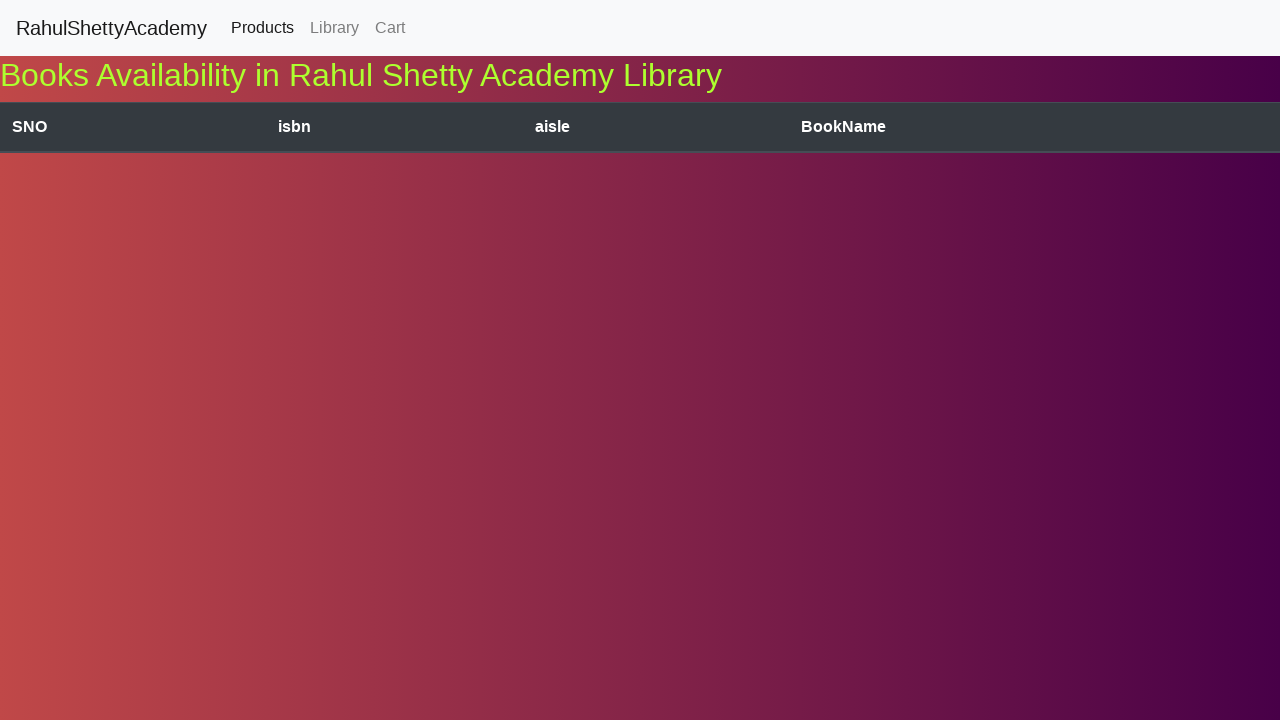

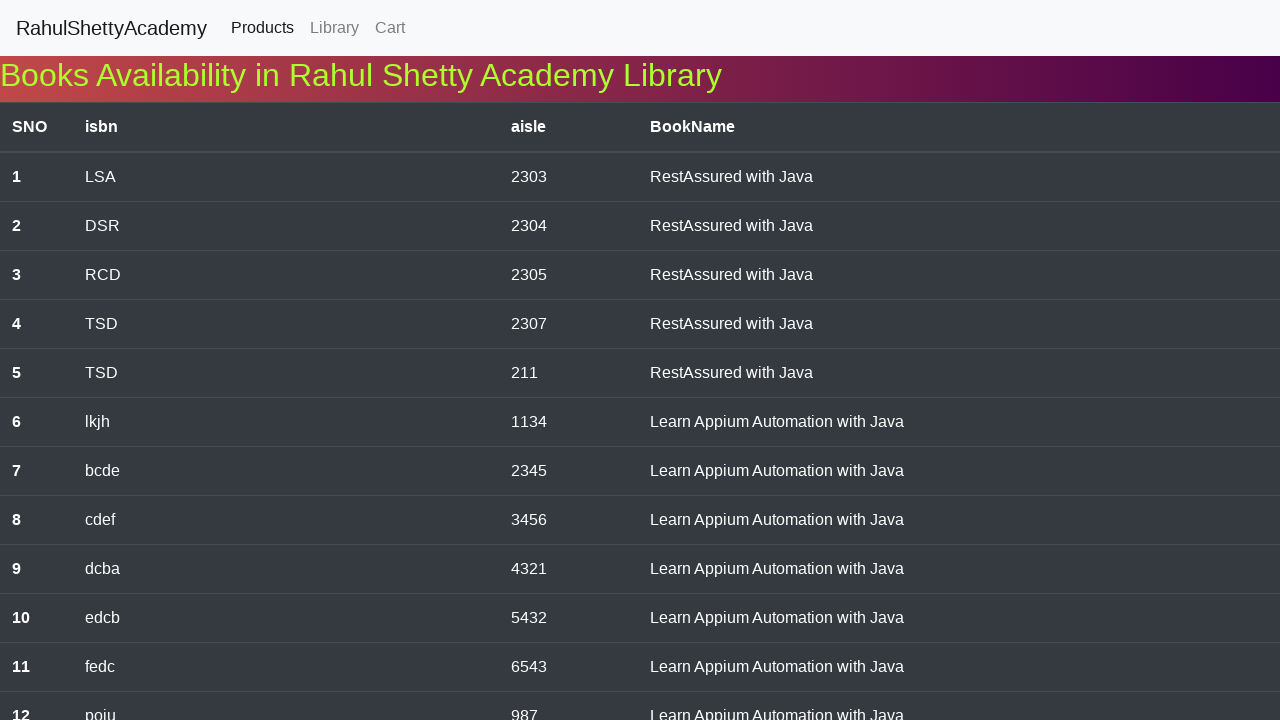